Tests checkbox functionality by verifying initial state, clicking a checkbox, and confirming it becomes selected, along with counting total checkboxes on the page

Starting URL: https://rahulshettyacademy.com/dropdownsPractise/

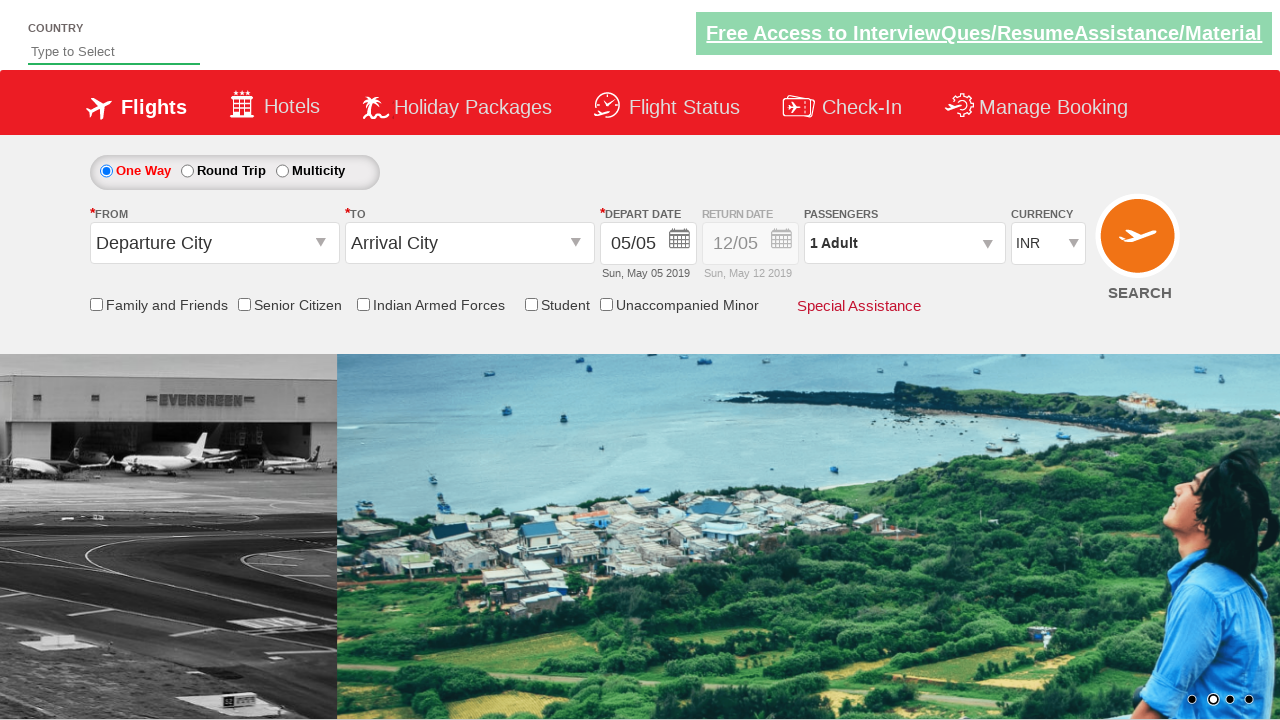

Located Friends & Family checkbox element
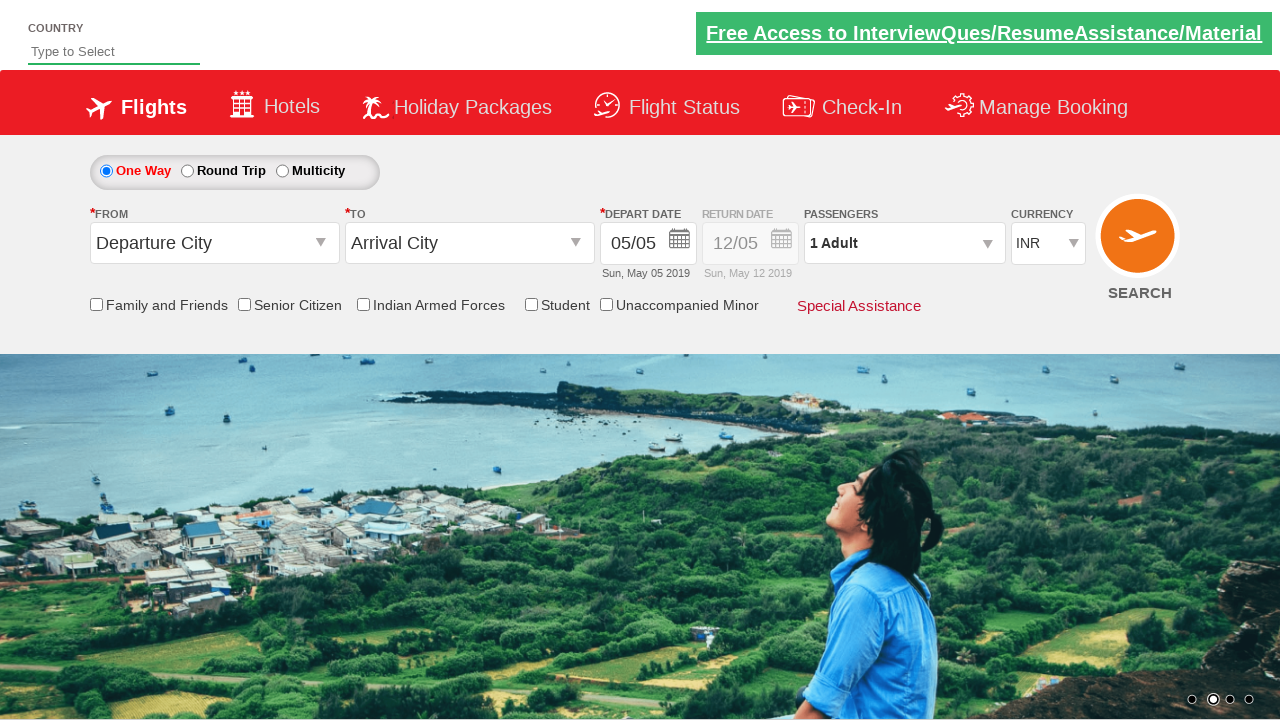

Verified Friends & Family checkbox is not initially selected
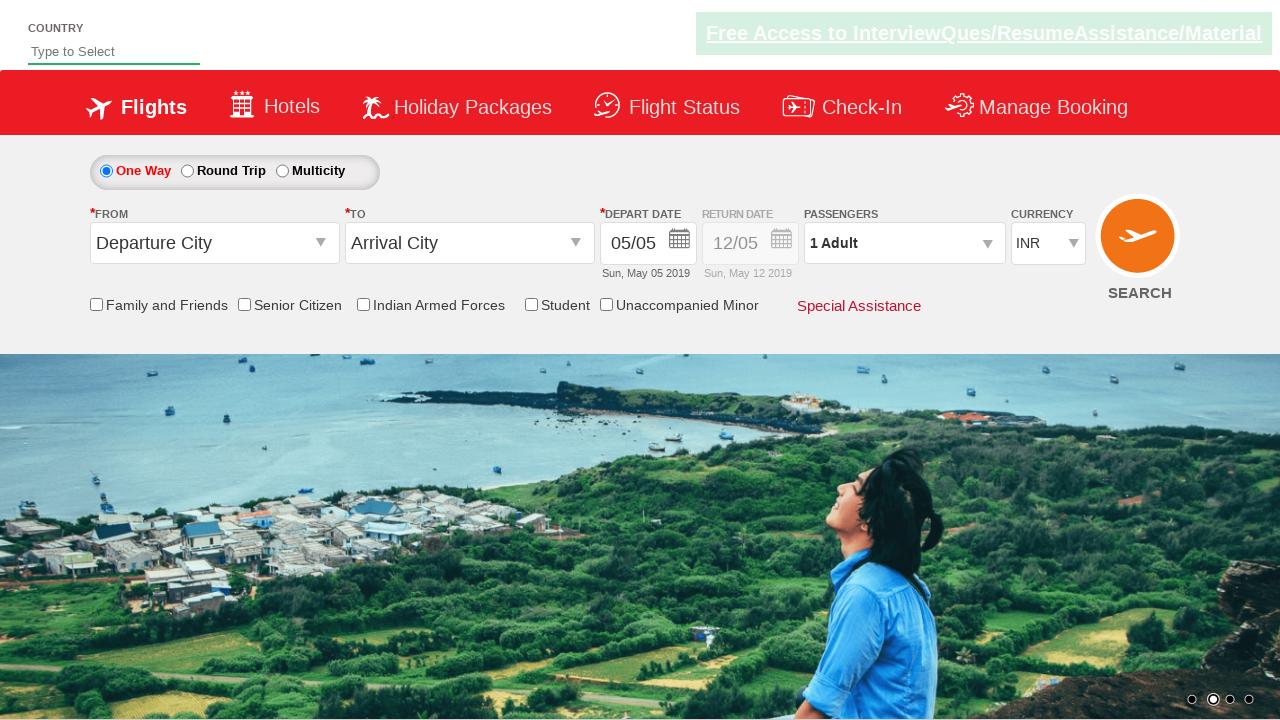

Clicked Friends & Family checkbox at (96, 304) on input[name='ctl00$mainContent$chk_friendsandfamily']
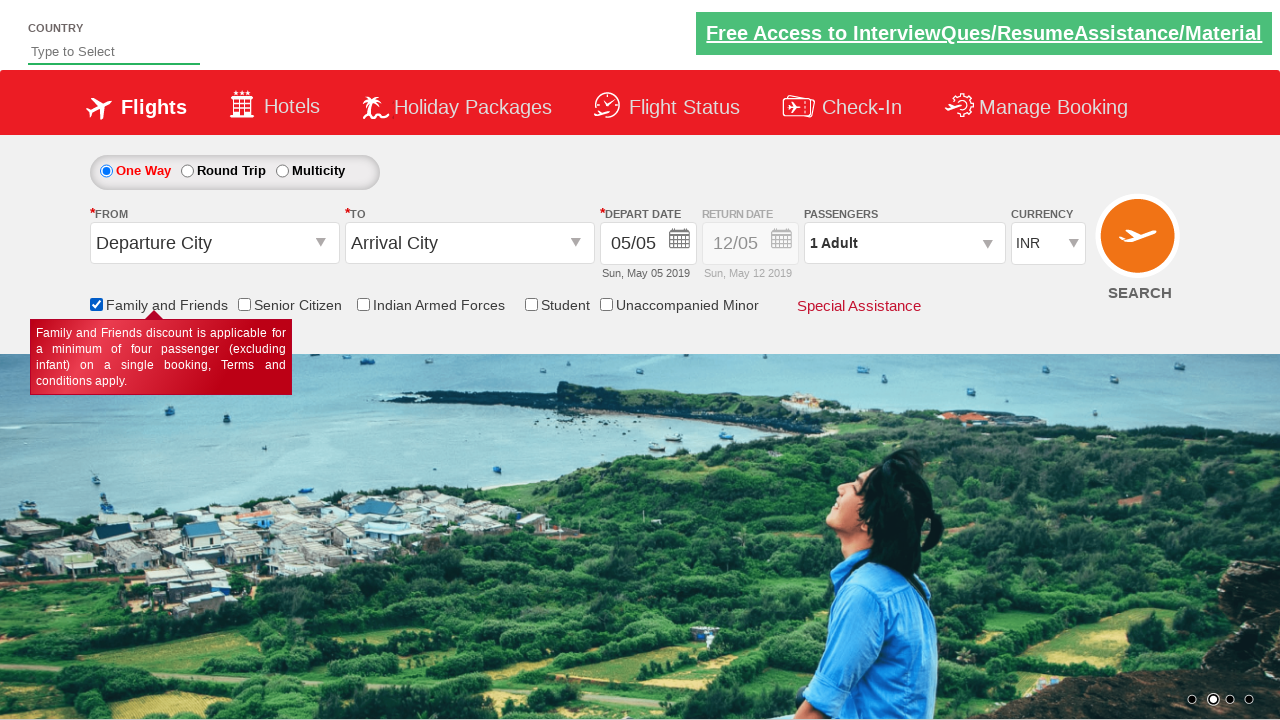

Verified Friends & Family checkbox is now selected
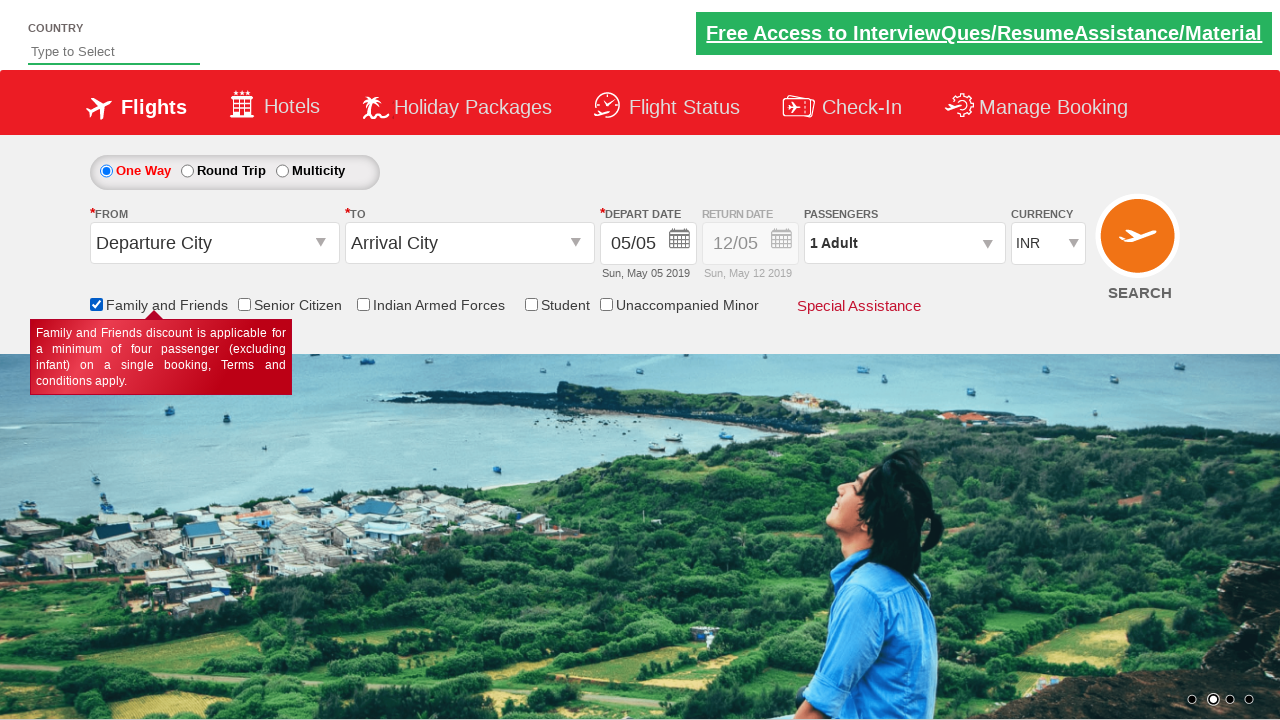

Counted total checkboxes on page: 6
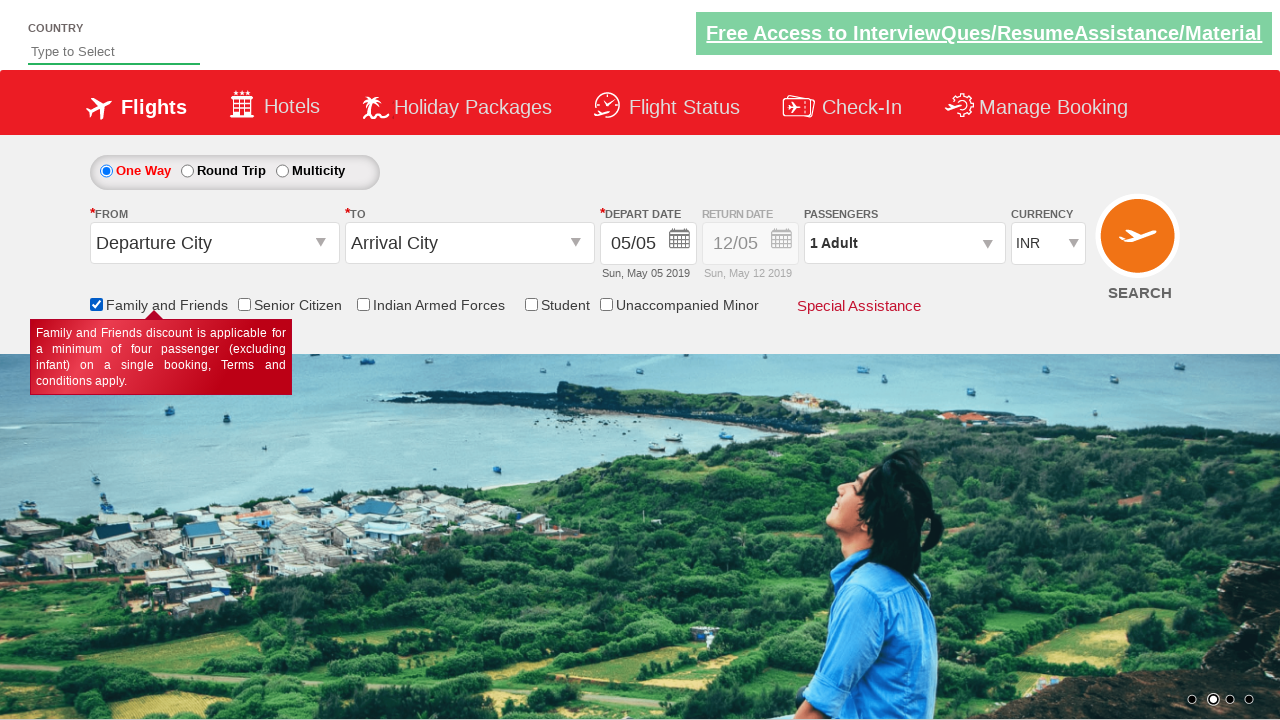

Verified total checkbox count is 6
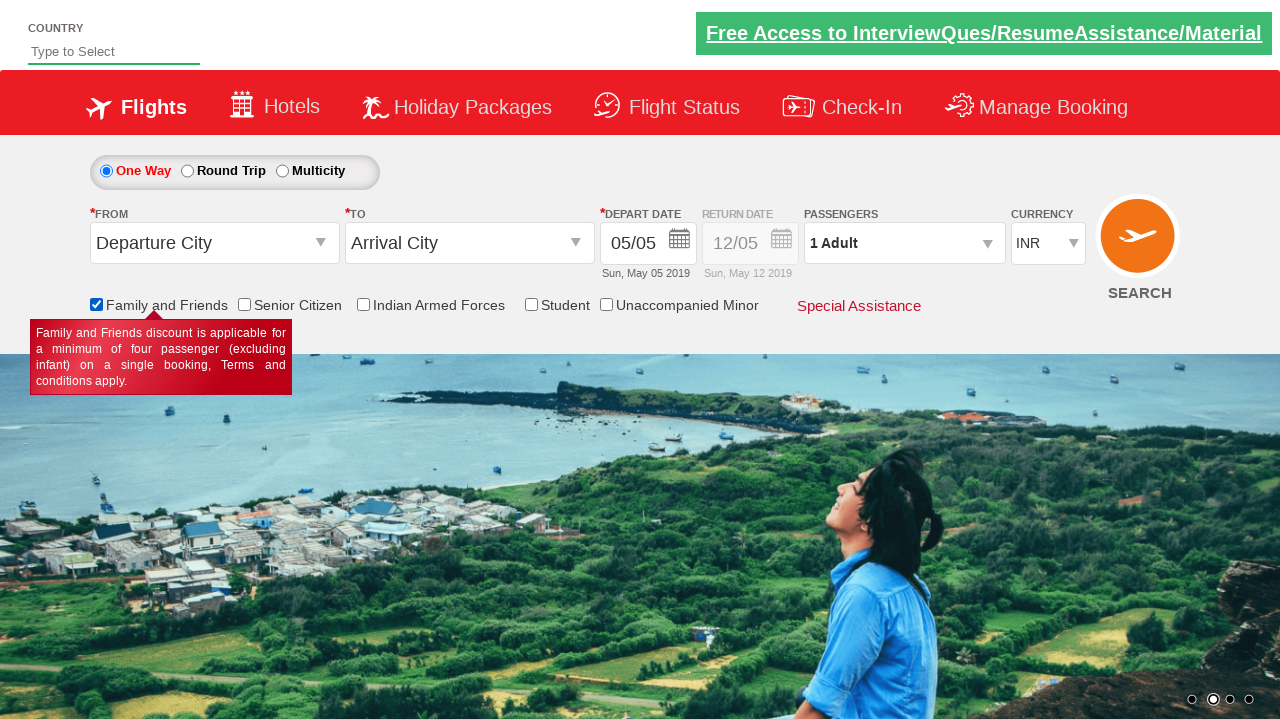

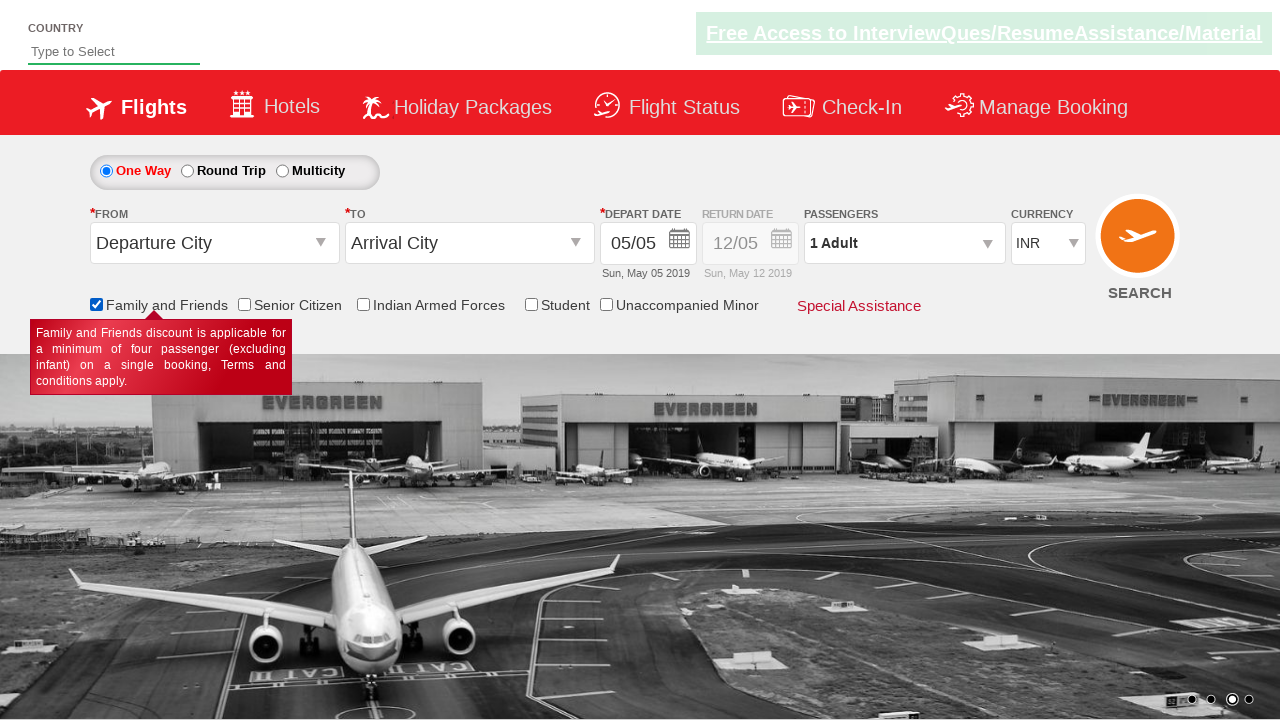